Tests radio button functionality by clicking through Elements section, selecting Yes and Impressive radio buttons, and verifying the selection messages are displayed correctly.

Starting URL: https://demoqa.com/

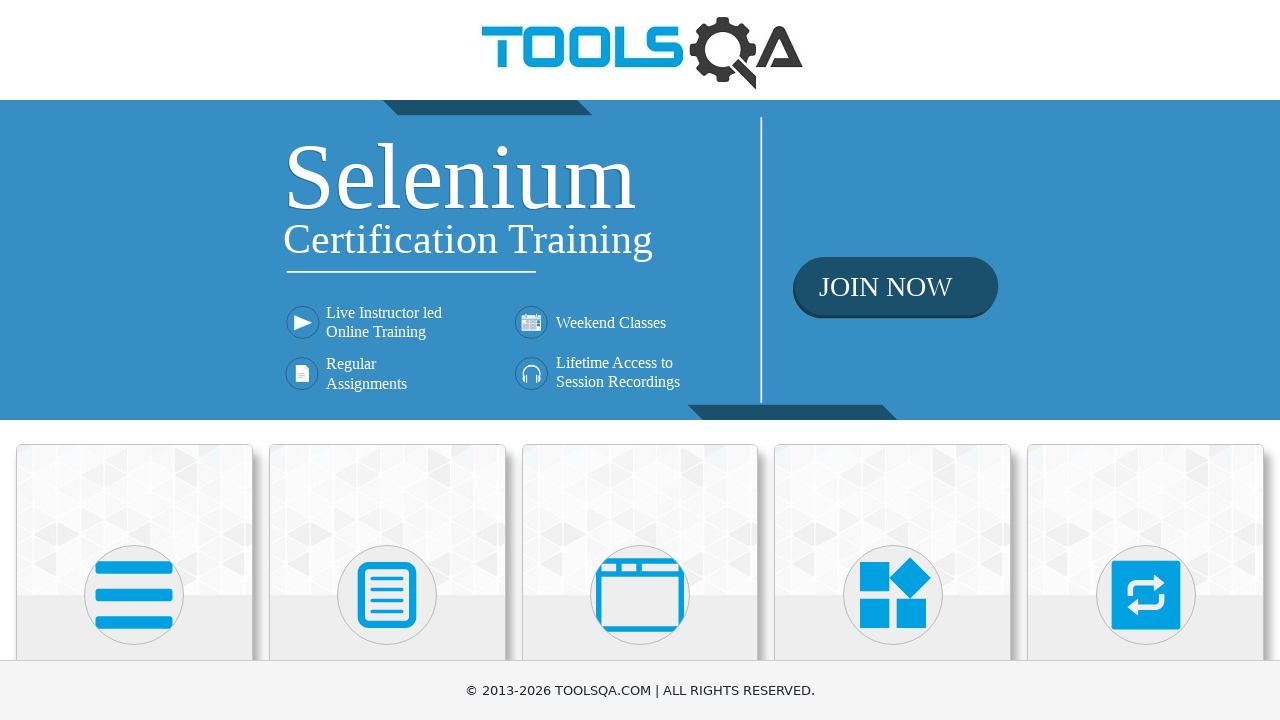

Clicked on Elements section at (134, 360) on internal:text="Elements"i
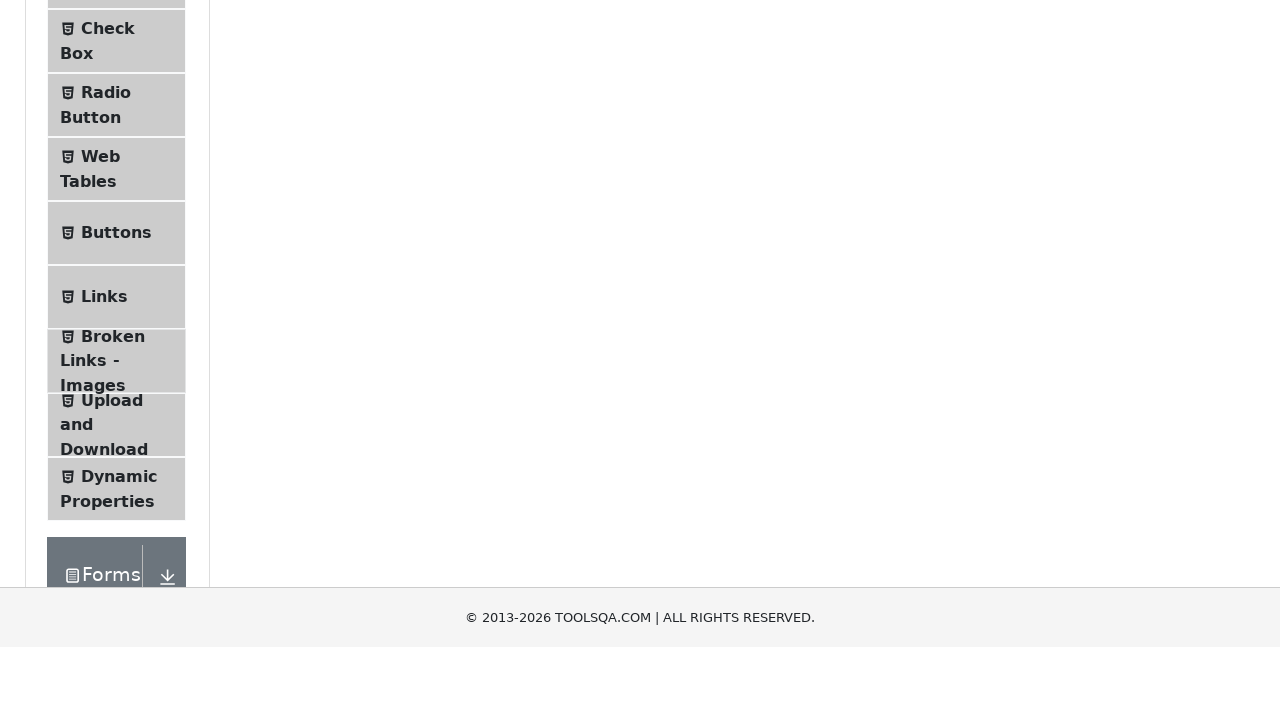

Clicked on Radio Button menu item at (106, 376) on internal:text="Radio Button"i
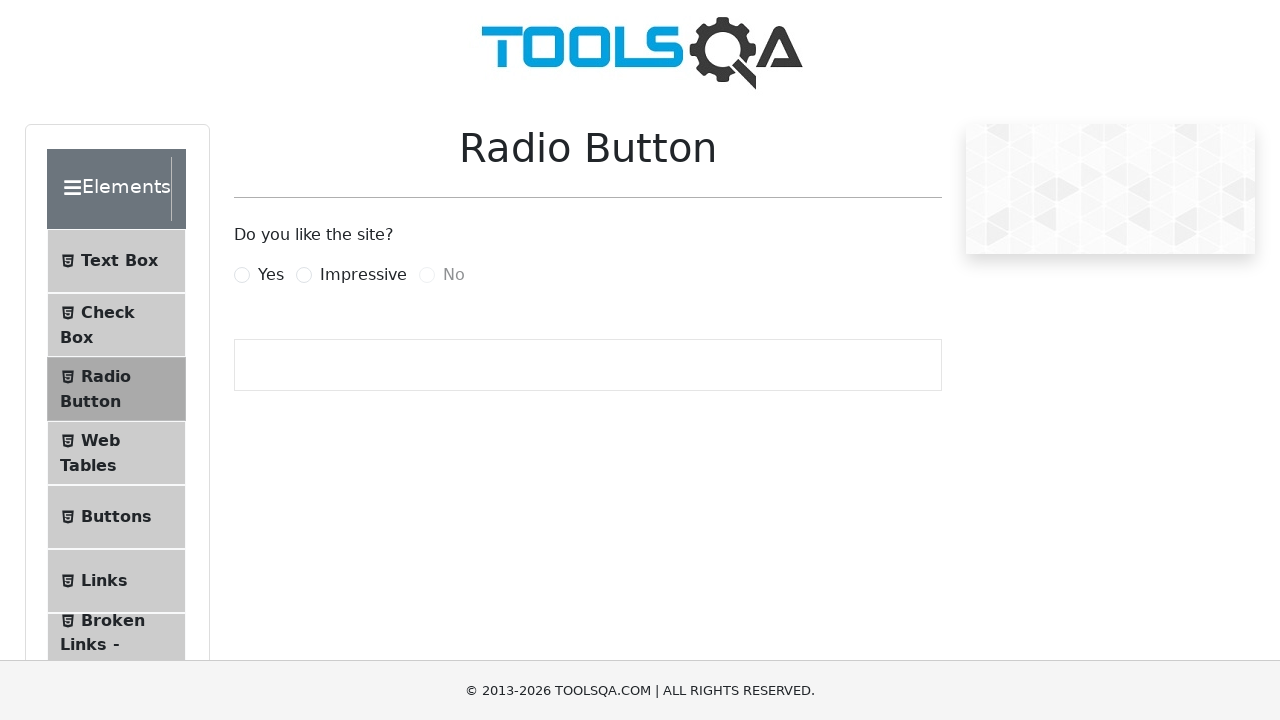

Selected Yes radio button at (271, 275) on internal:text="Yes"i
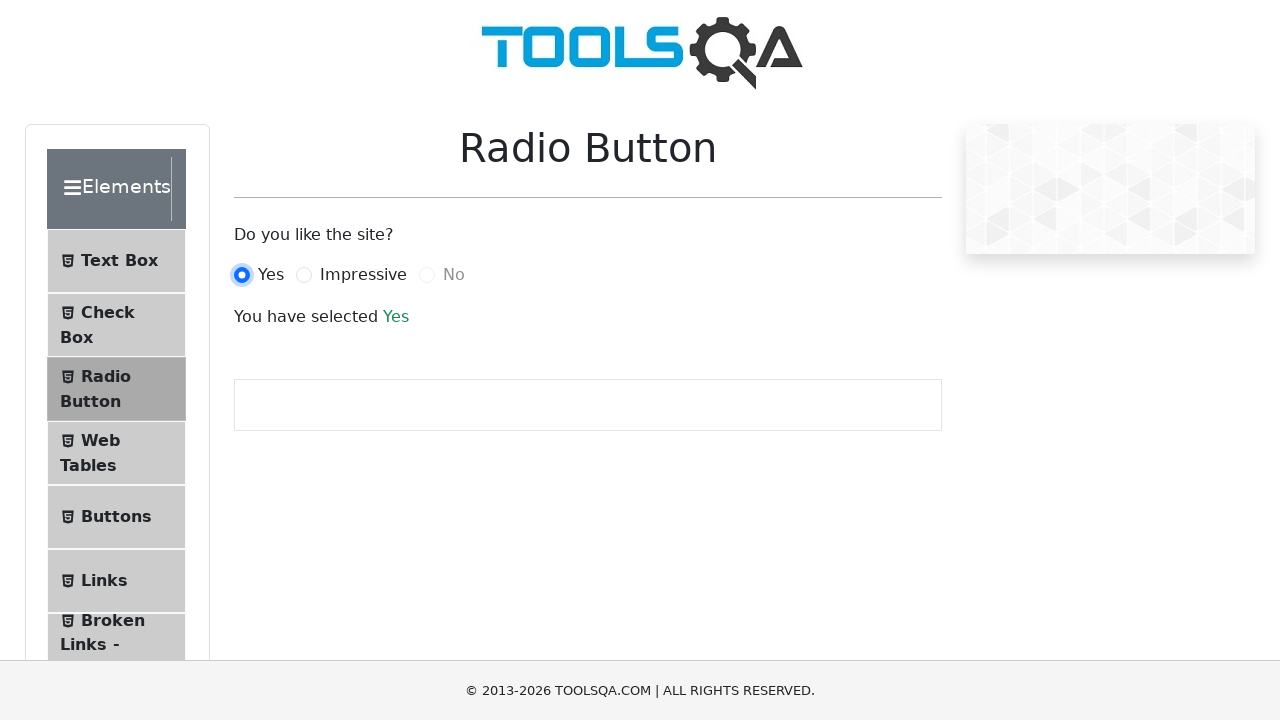

Verified selection message displayed for Yes radio button
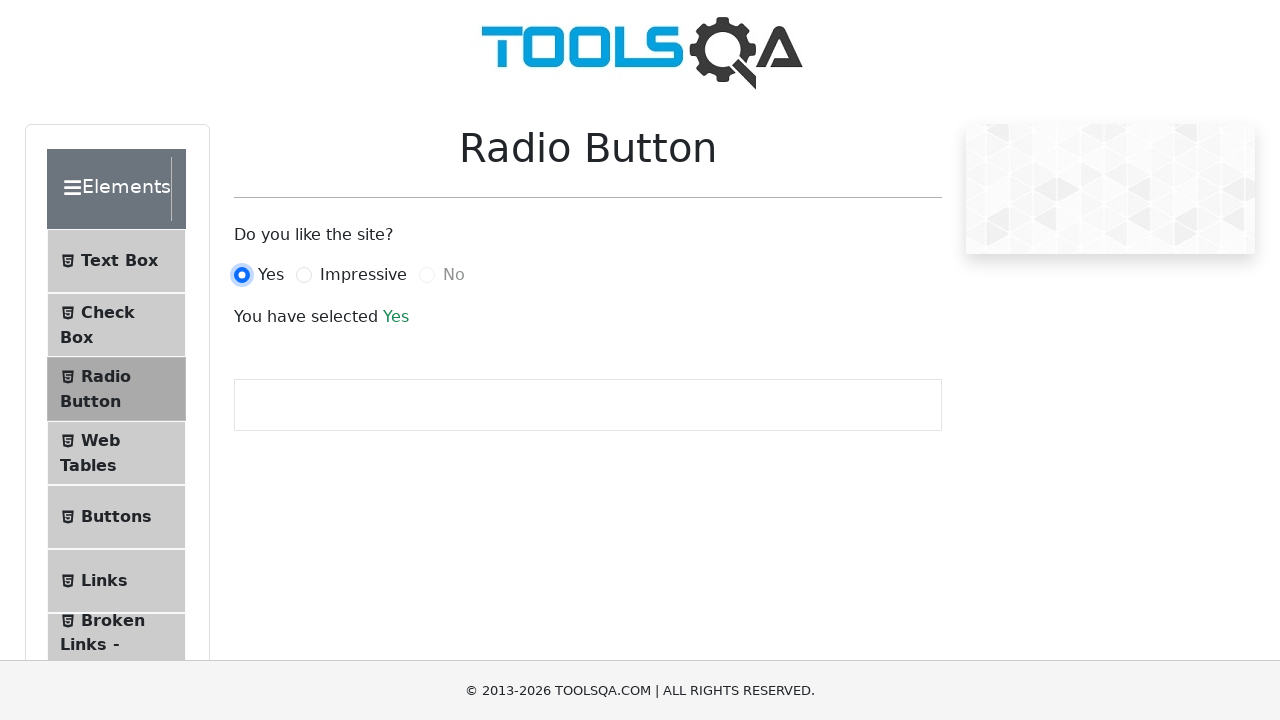

Selected Impressive radio button at (363, 275) on internal:text="Impressive"i
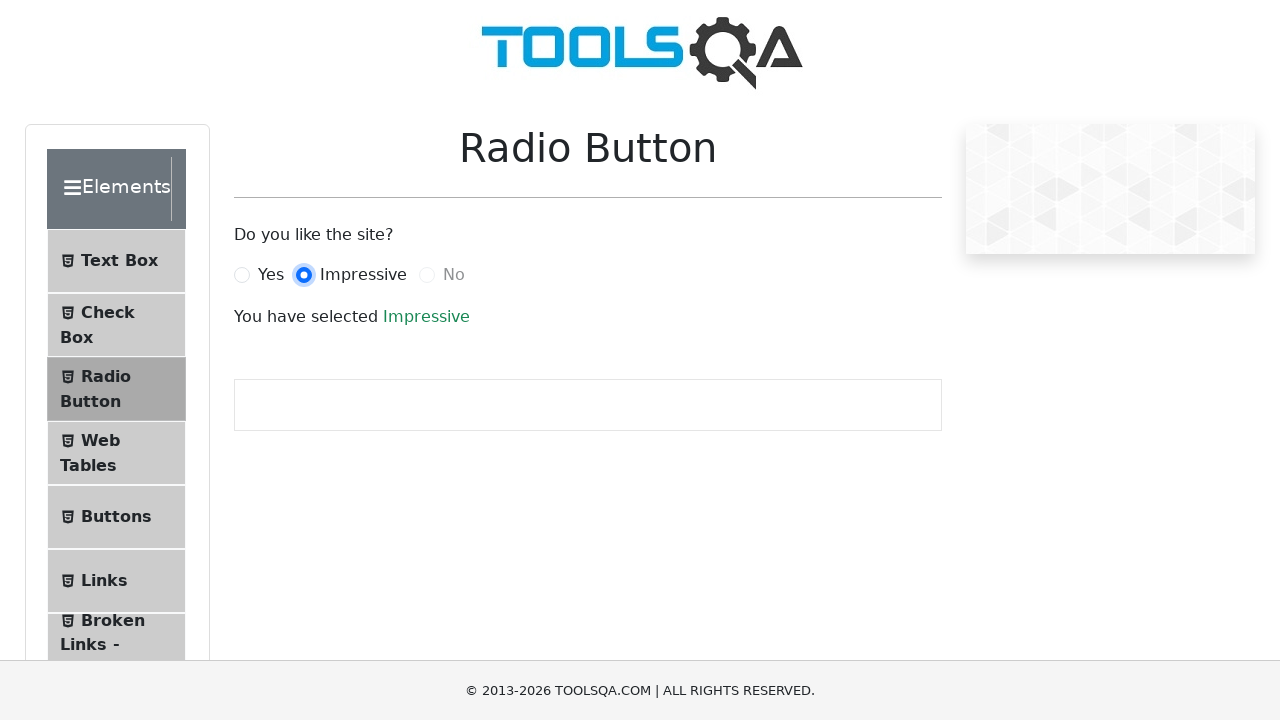

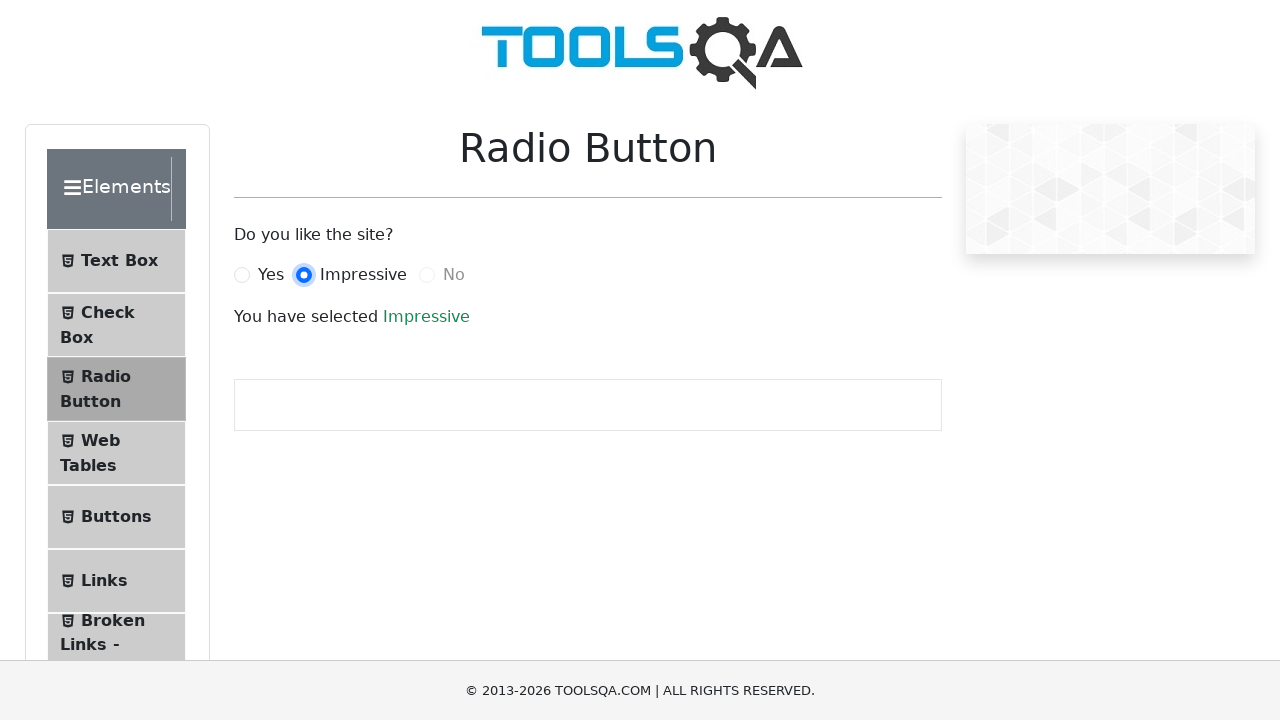